Tests confirmation dialog by clicking button and dismissing the dialog

Starting URL: https://demoqa.com/alerts/

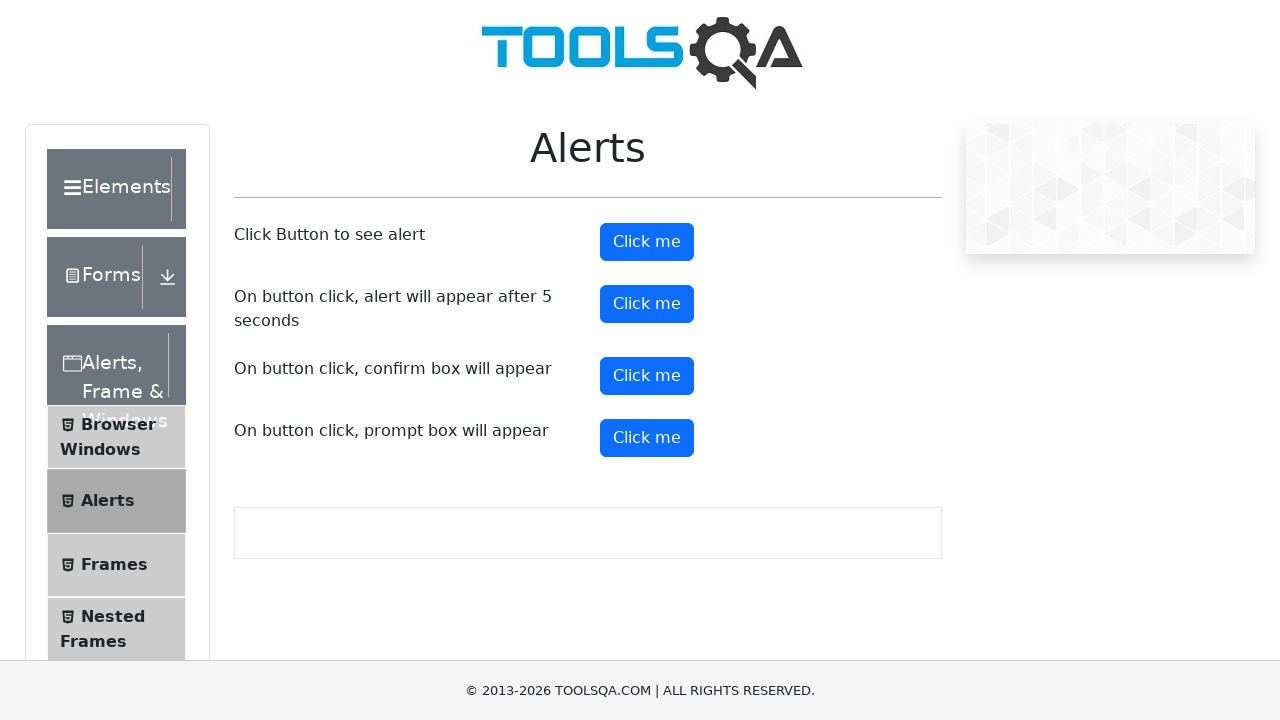

Clicked confirmation button to trigger dialog at (647, 376) on #confirmButton
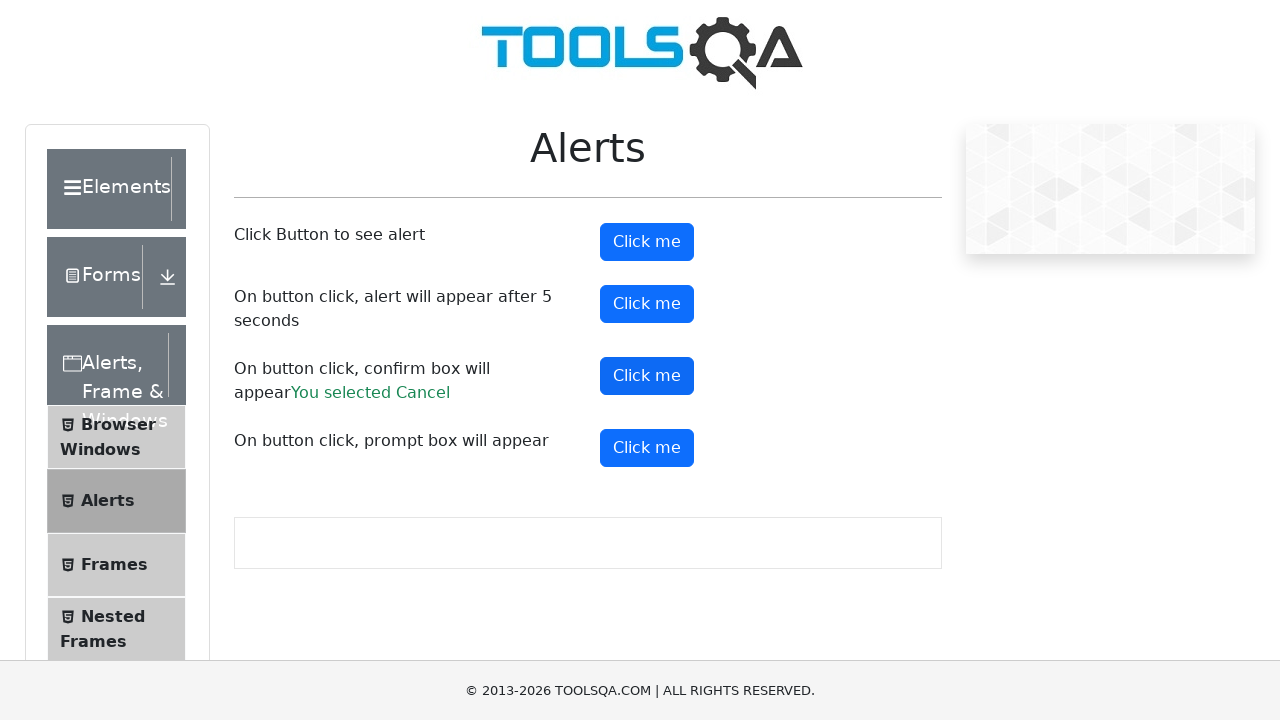

Set up dialog handler to dismiss confirmation dialog
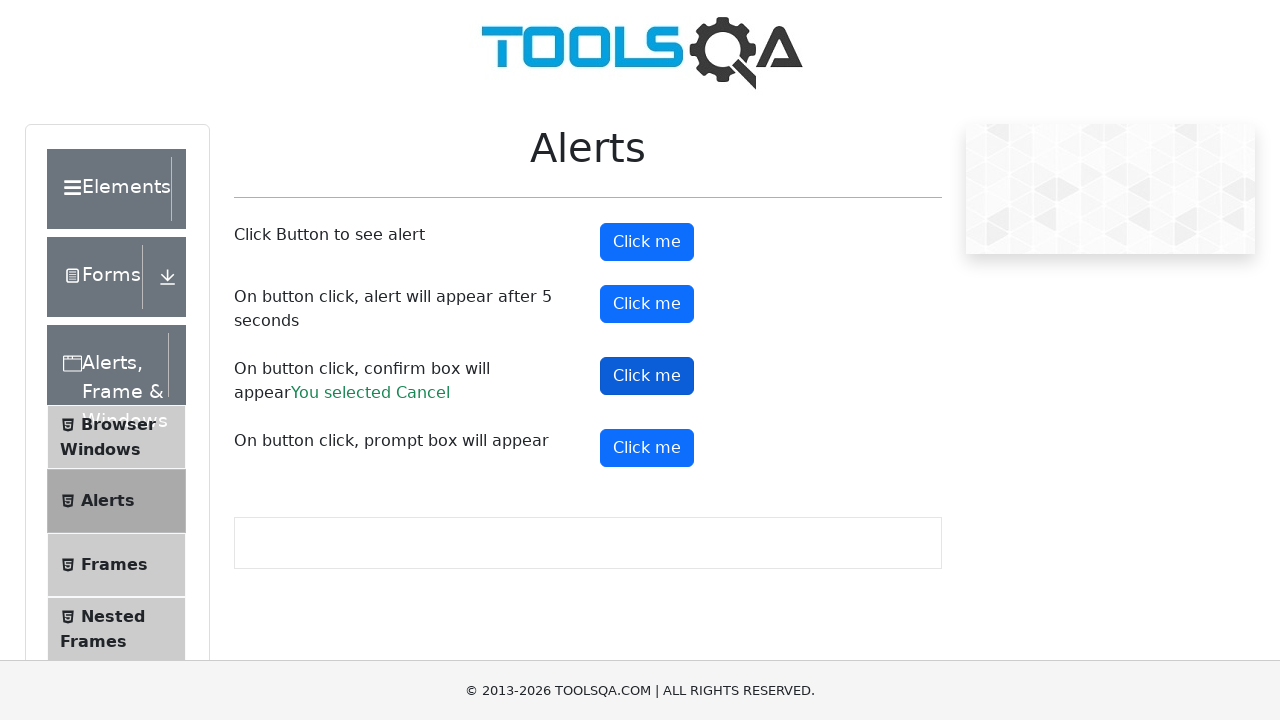

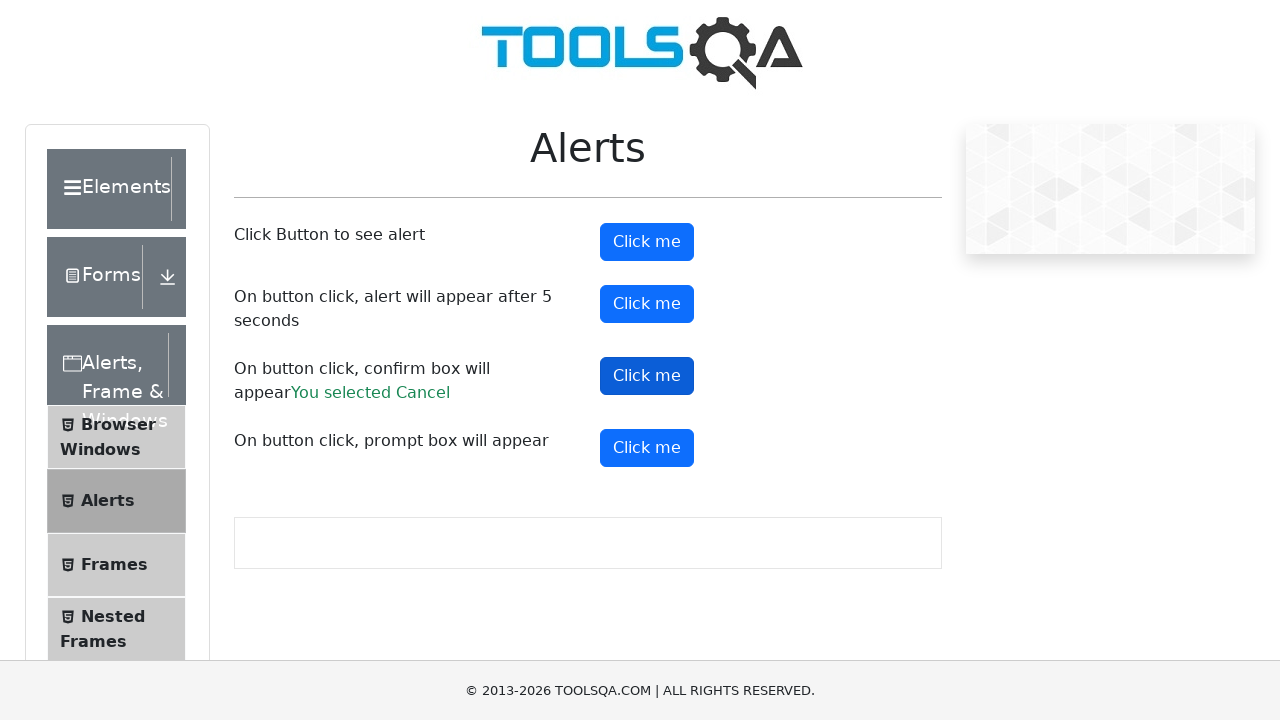